Tests that FAQ section arrows display correct descriptions when clicked using Chrome browser

Starting URL: https://qa-scooter.praktikum-services.ru/

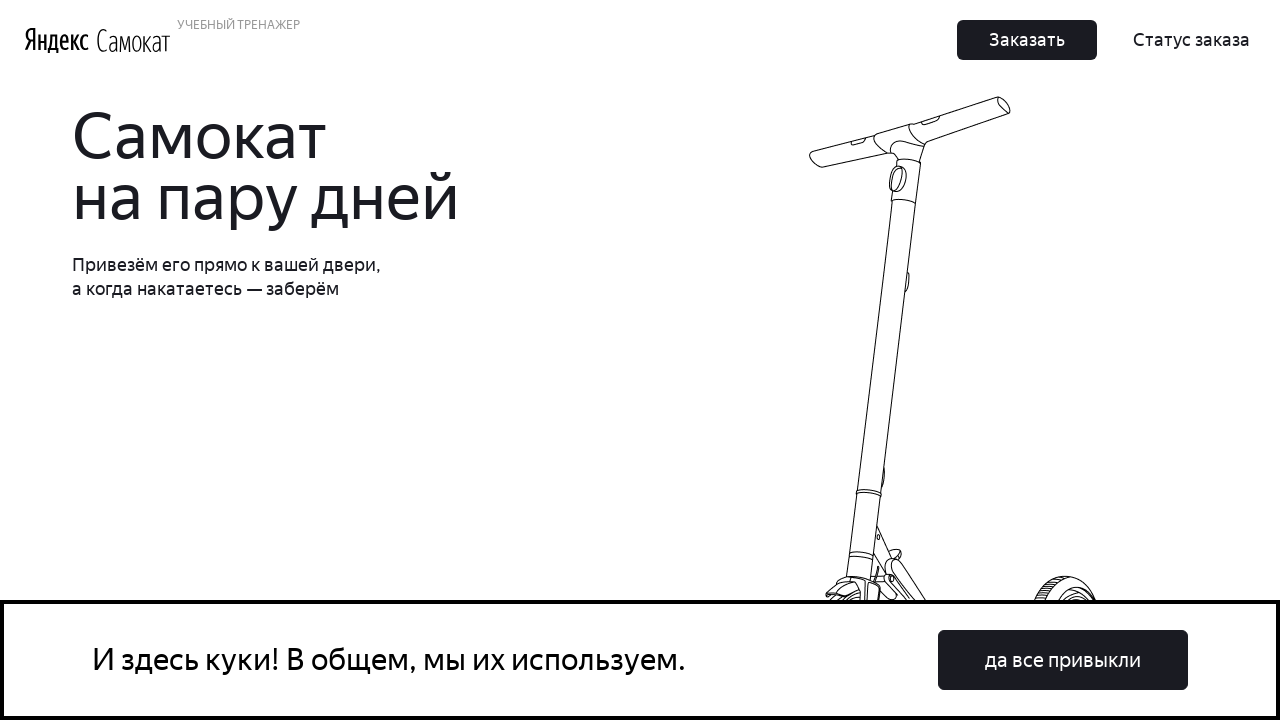

Clicked on FAQ item 'Сколько это стоит? И как оплатить?' at (967, 361) on text=Сколько это стоит? И как оплатить?
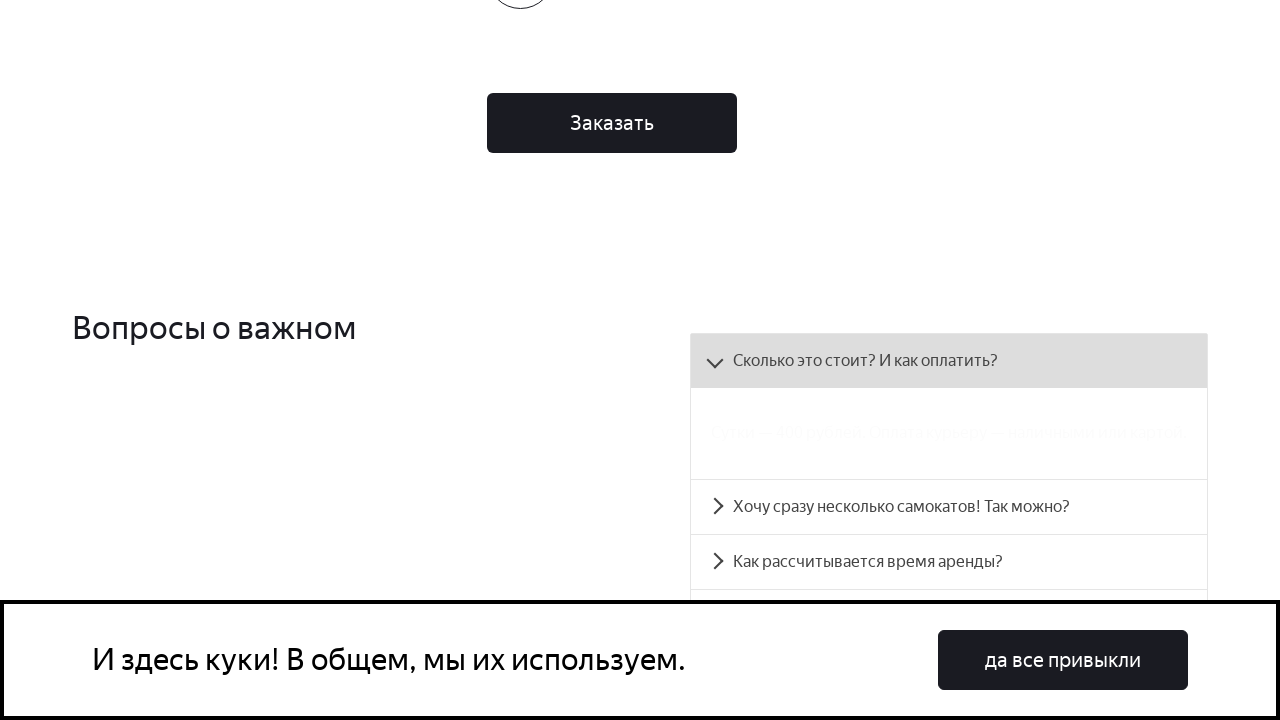

Waited for description to appear for 'Сколько это стоит? И как оплатить?'
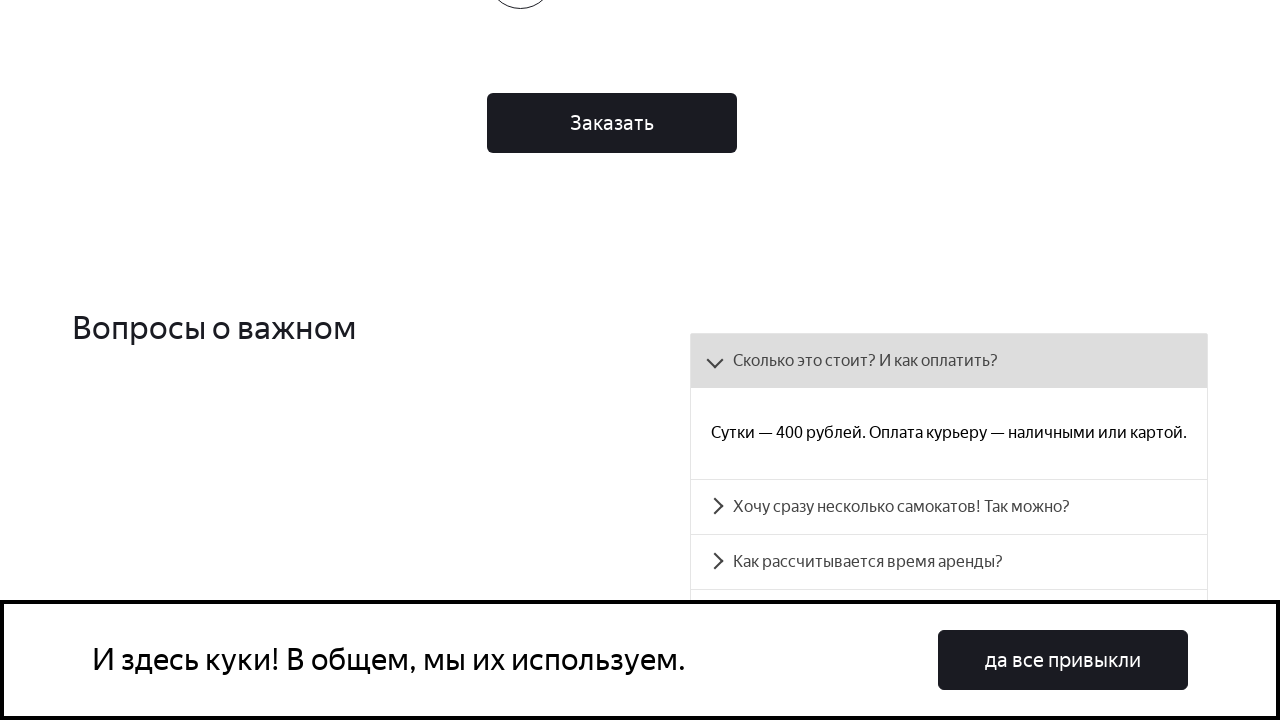

Clicked on FAQ item 'Хочу сразу несколько самокатов! Так можно?' at (949, 507) on text=Хочу сразу несколько самокатов! Так можно?
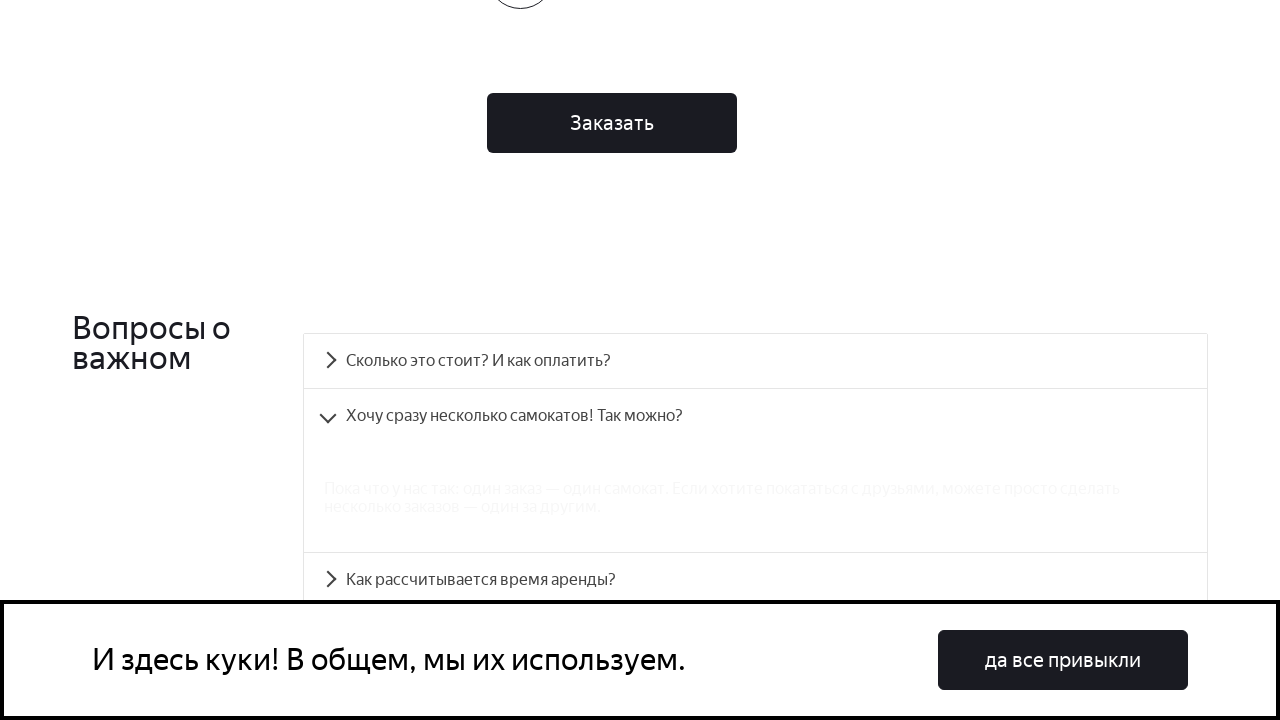

Waited for description to appear for 'Хочу сразу несколько самокатов! Так можно?'
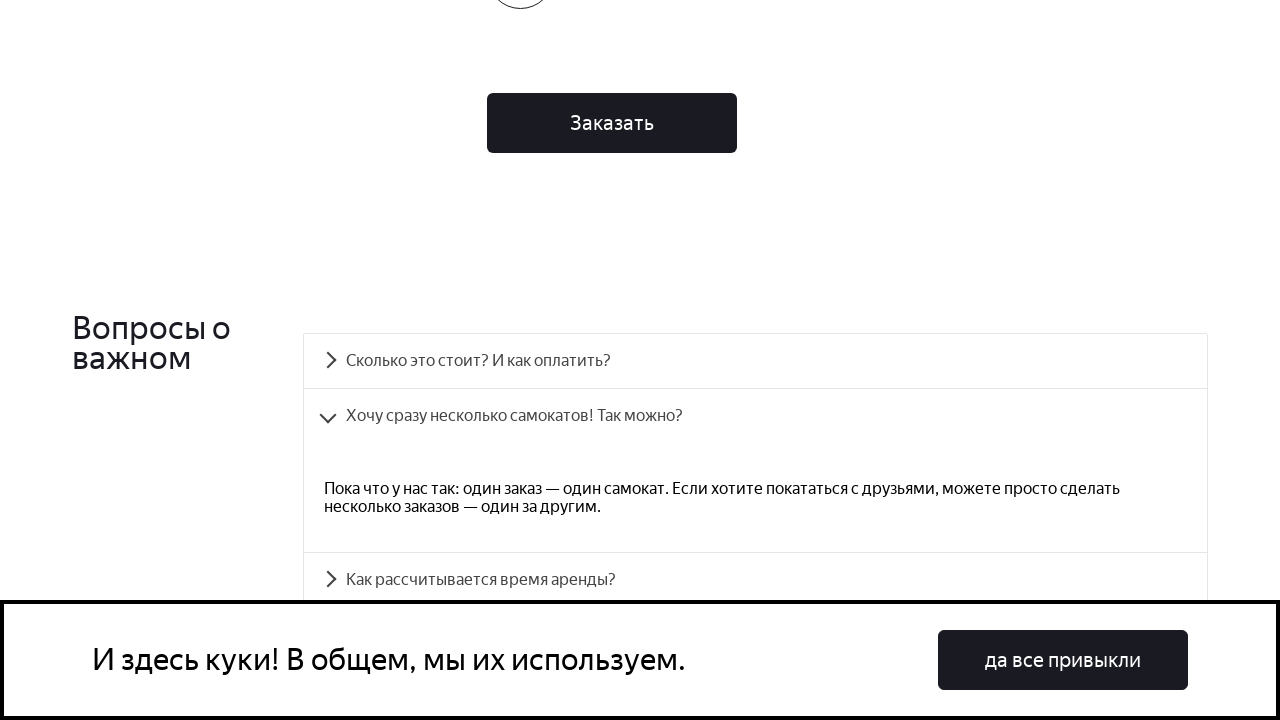

Clicked on FAQ item 'Как рассчитывается время аренды?' at (755, 580) on text=Как рассчитывается время аренды?
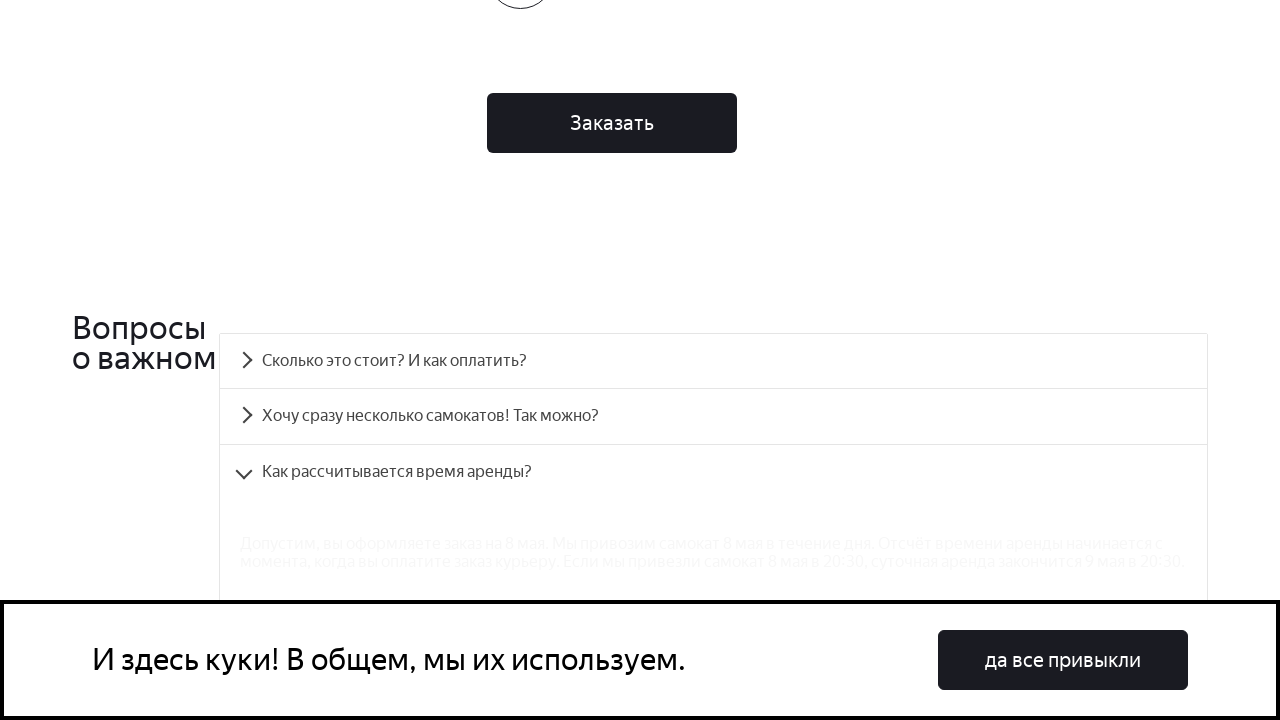

Waited for description to appear for 'Как рассчитывается время аренды?'
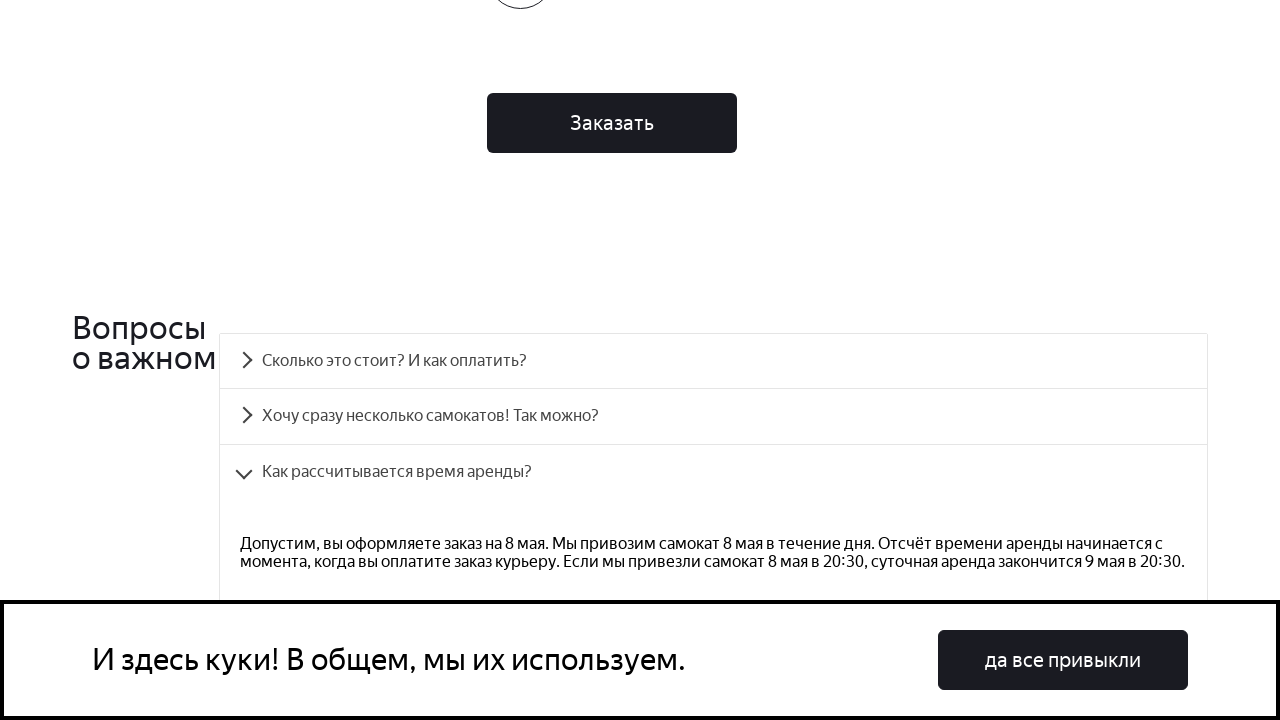

Clicked on FAQ item 'Можно ли заказать самокат прямо на сегодня?' at (714, 361) on text=Можно ли заказать самокат прямо на сегодня?
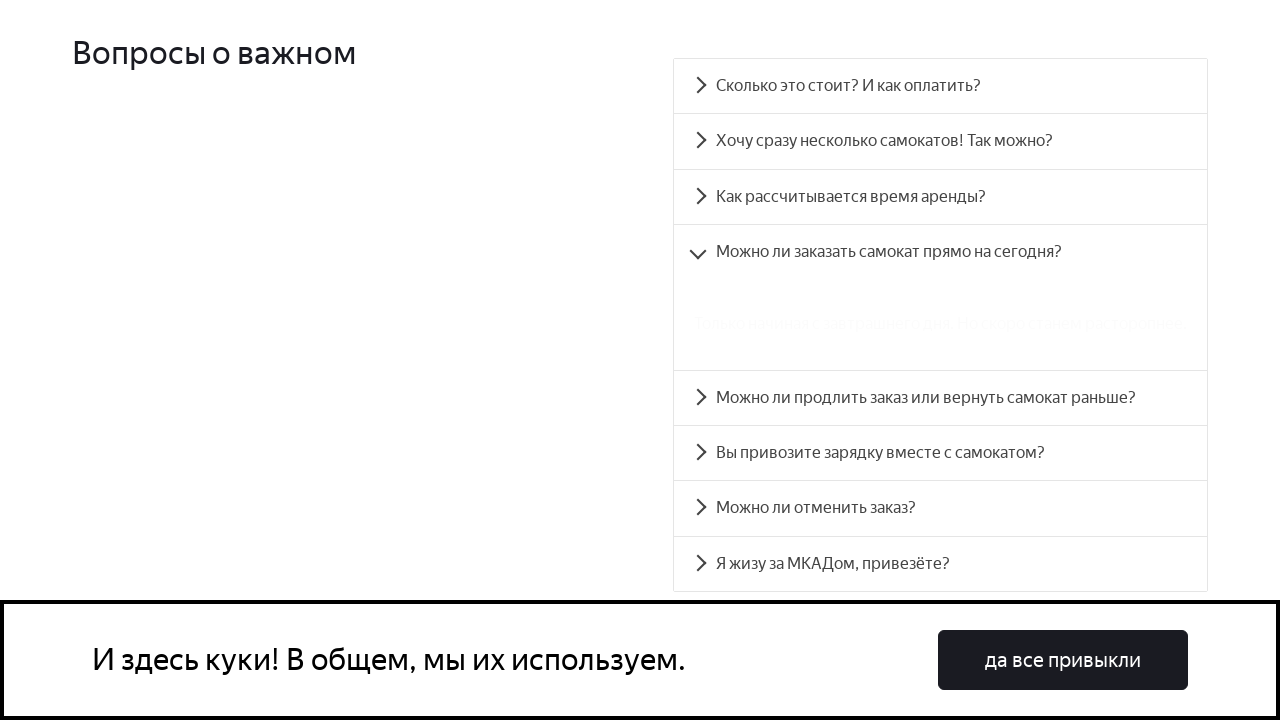

Waited for description to appear for 'Можно ли заказать самокат прямо на сегодня?'
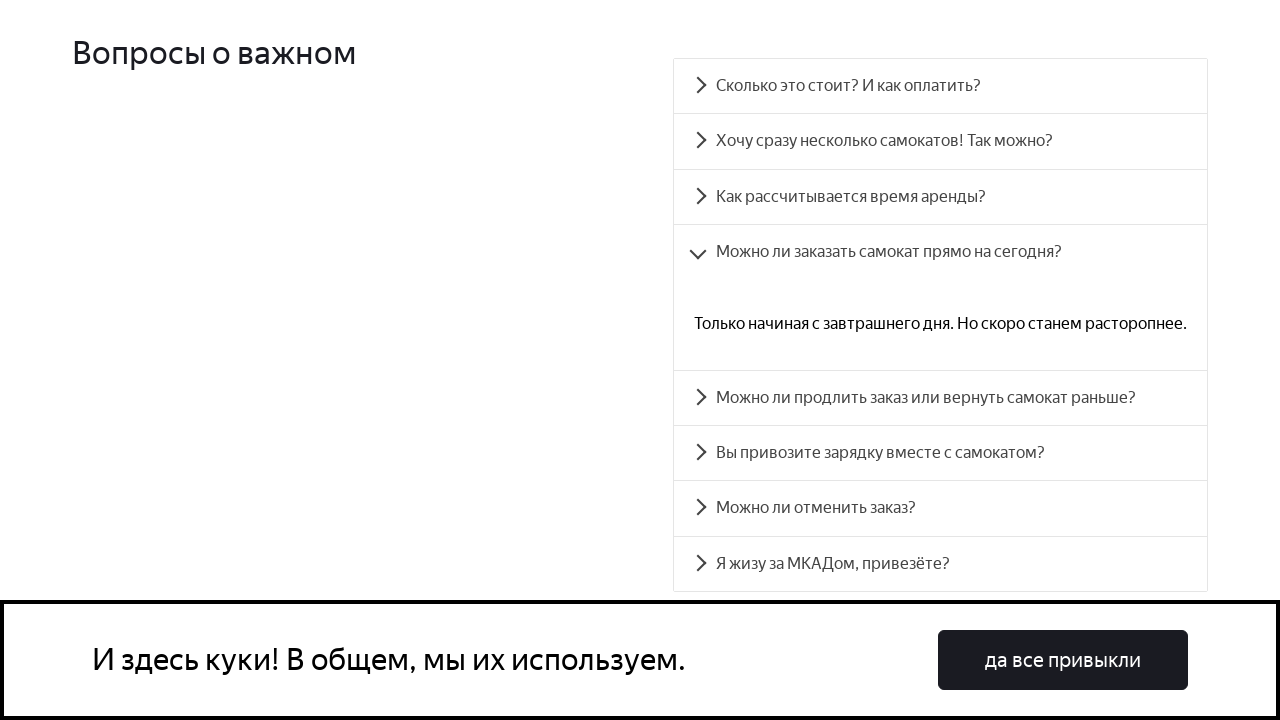

Clicked on FAQ item 'Можно ли продлить заказ или вернуть самокат раньше?' at (940, 398) on text=Можно ли продлить заказ или вернуть самокат раньше?
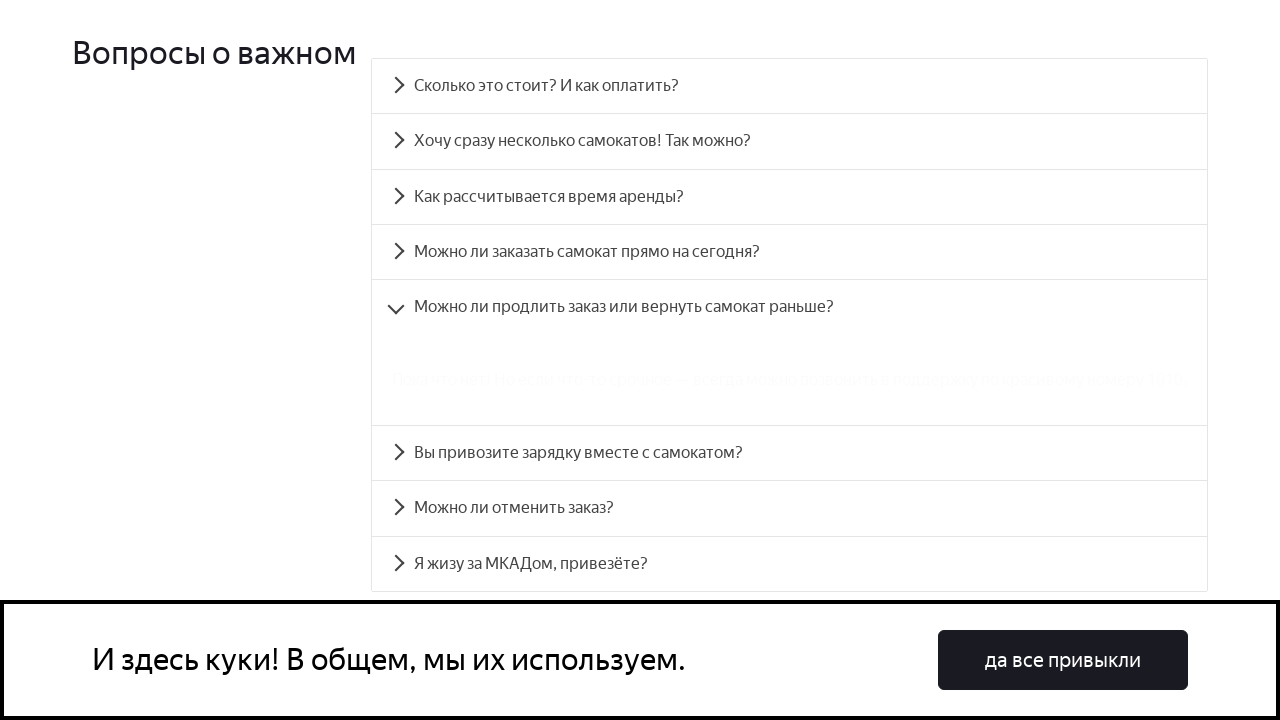

Waited for description to appear for 'Можно ли продлить заказ или вернуть самокат раньше?'
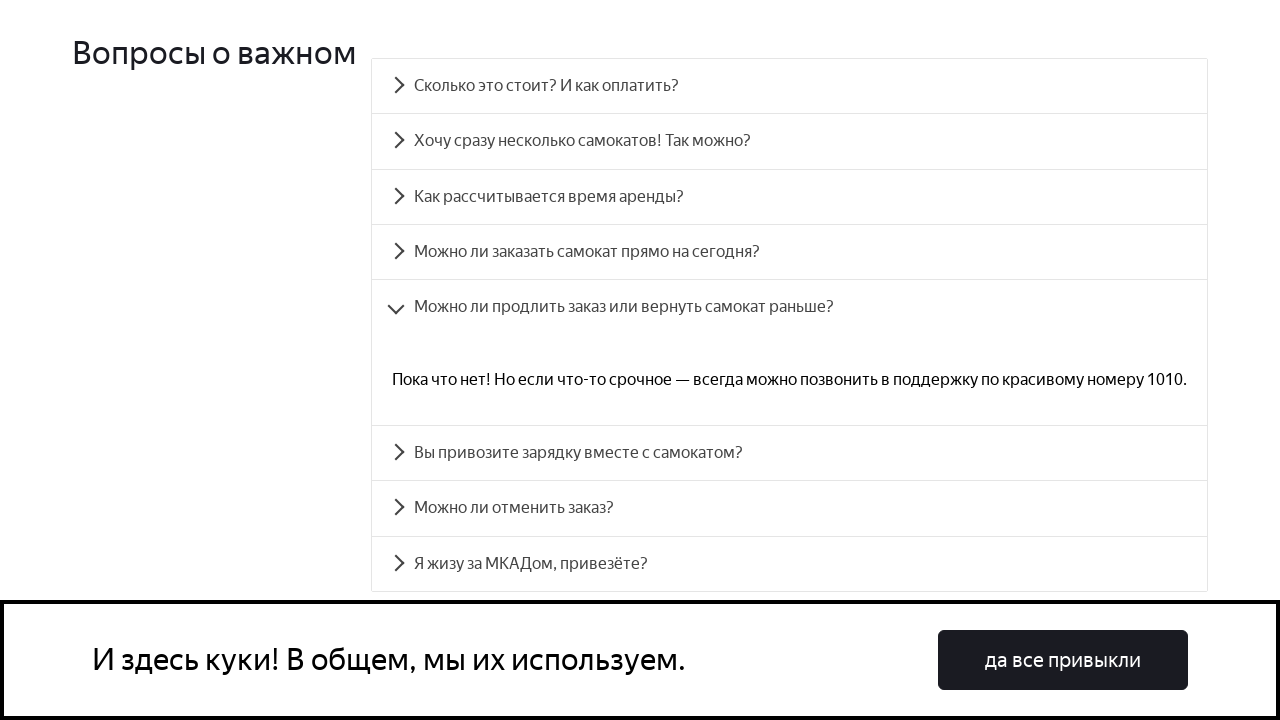

Clicked on FAQ item 'Вы привозите зарядку вместе с самокатом?' at (790, 453) on text=Вы привозите зарядку вместе с самокатом?
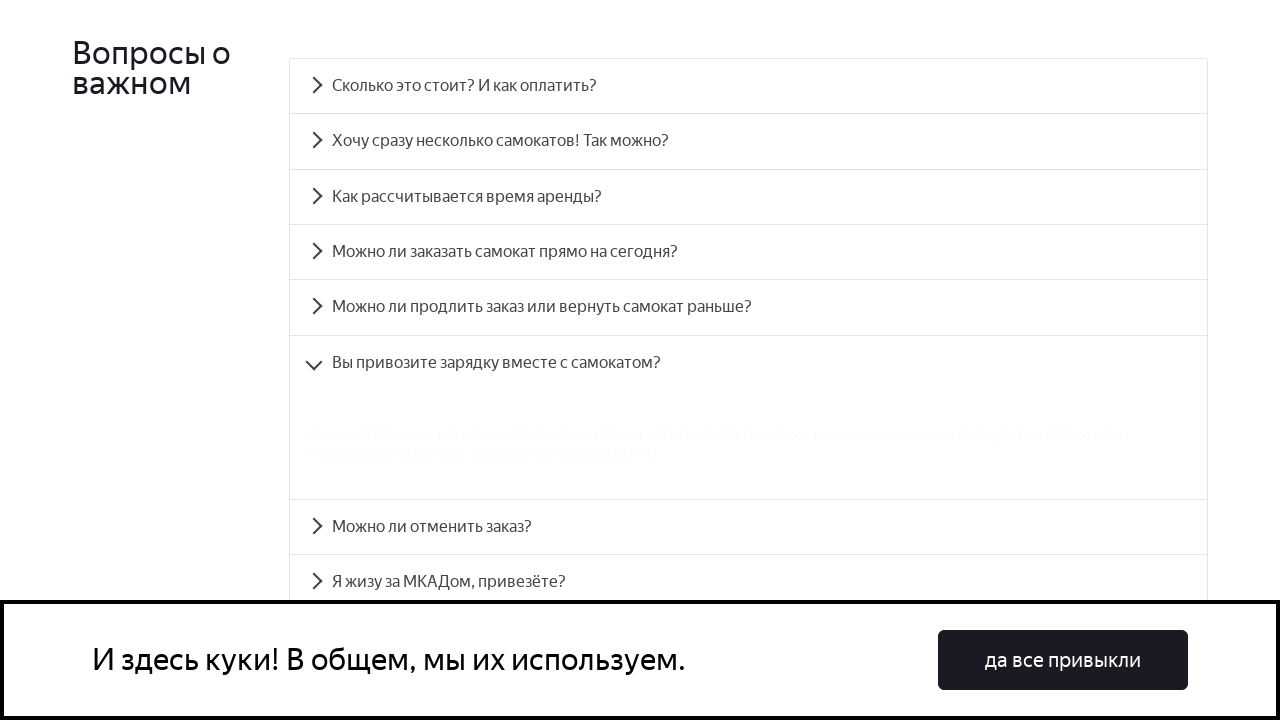

Waited for description to appear for 'Вы привозите зарядку вместе с самокатом?'
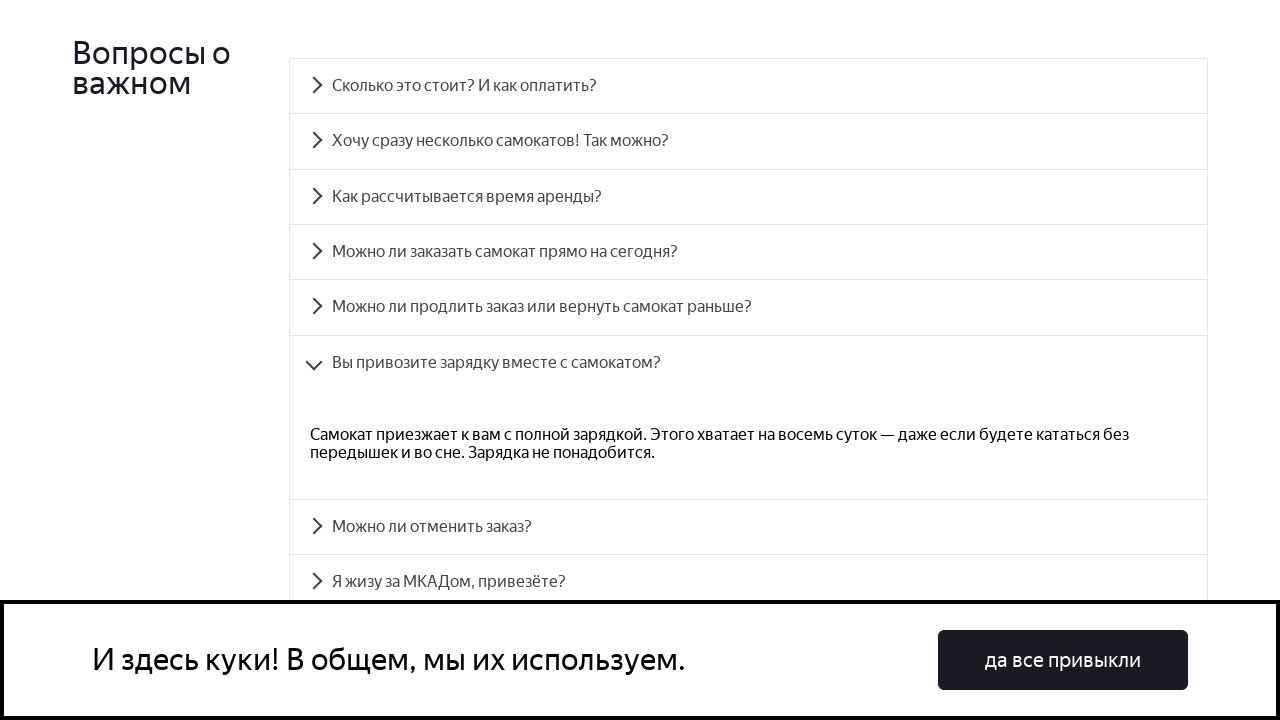

Clicked on FAQ item 'Можно ли отменить заказ?' at (748, 527) on text=Можно ли отменить заказ?
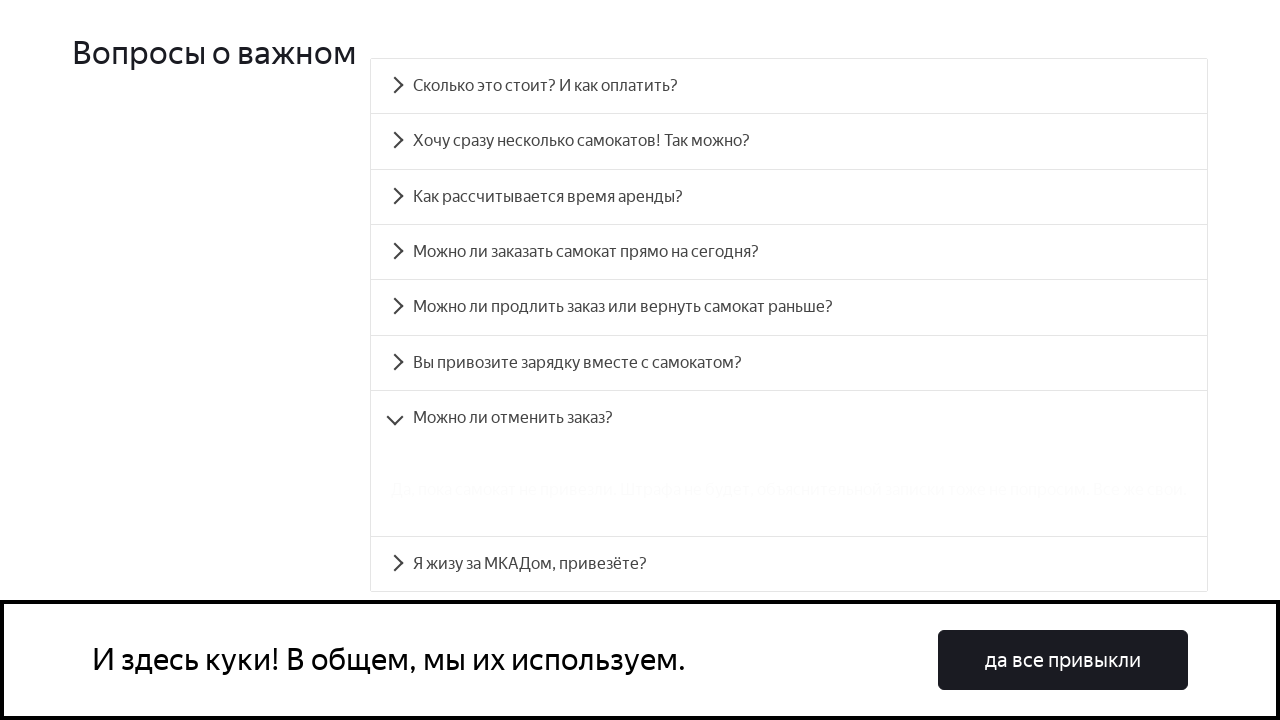

Waited for description to appear for 'Можно ли отменить заказ?'
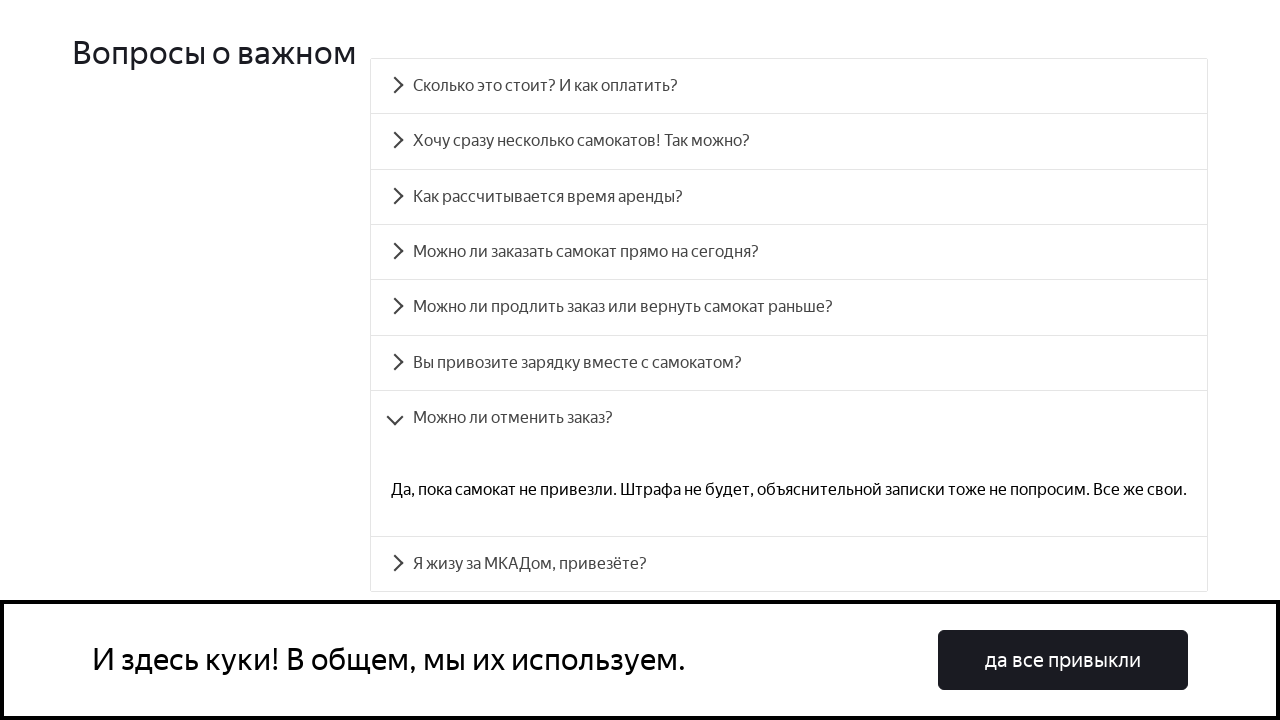

Clicked on FAQ item 'Я жизу за МКАДом, привезёте?' at (789, 564) on text=Я жизу за МКАДом, привезёте?
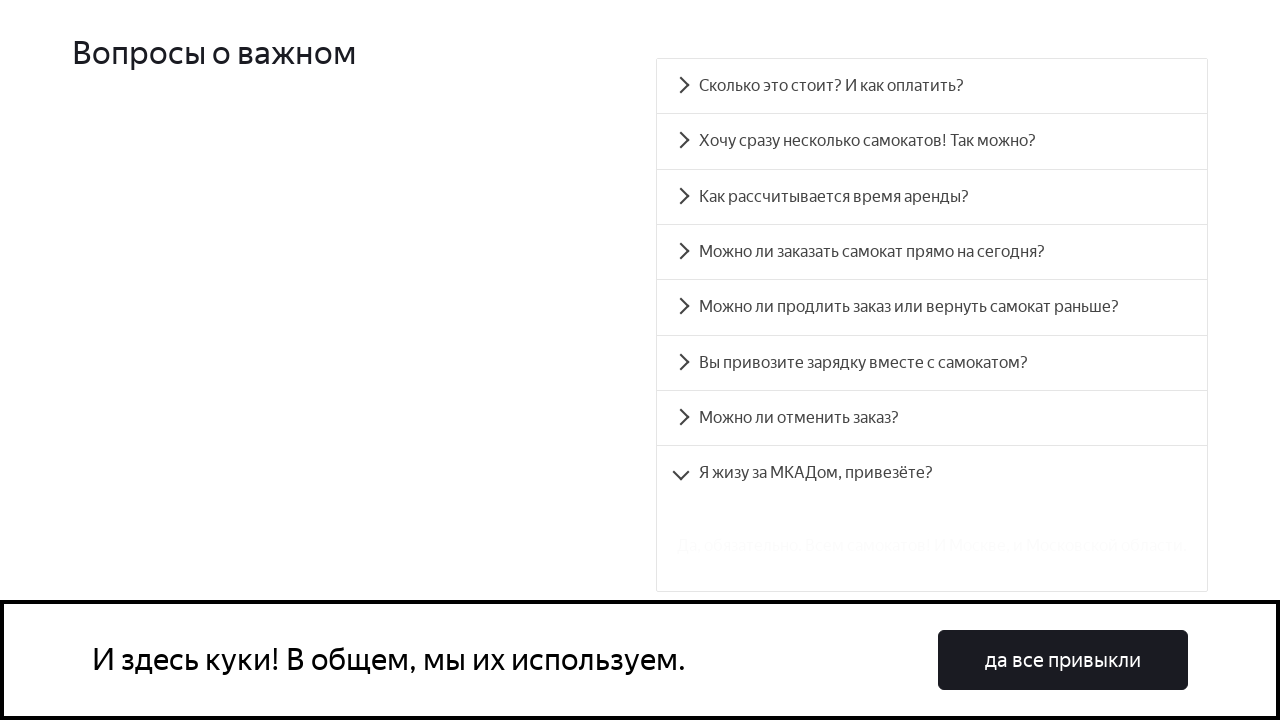

Waited for description to appear for 'Я жизу за МКАДом, привезёте?'
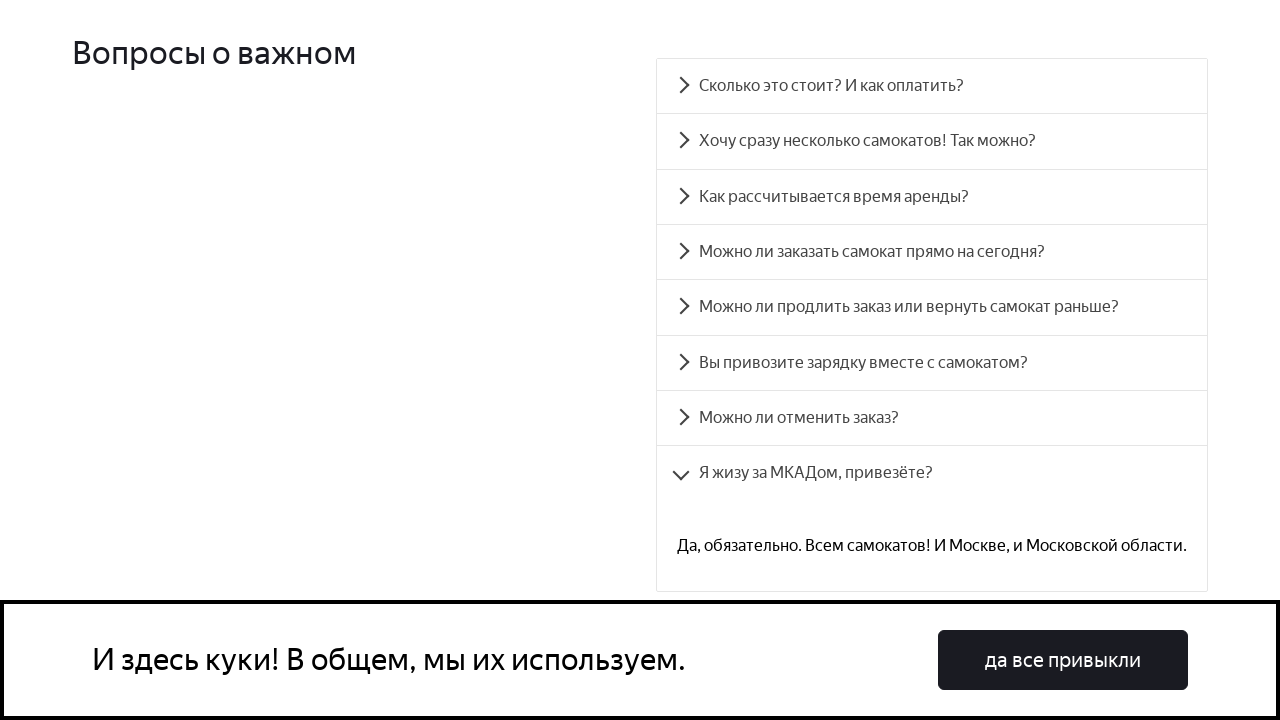

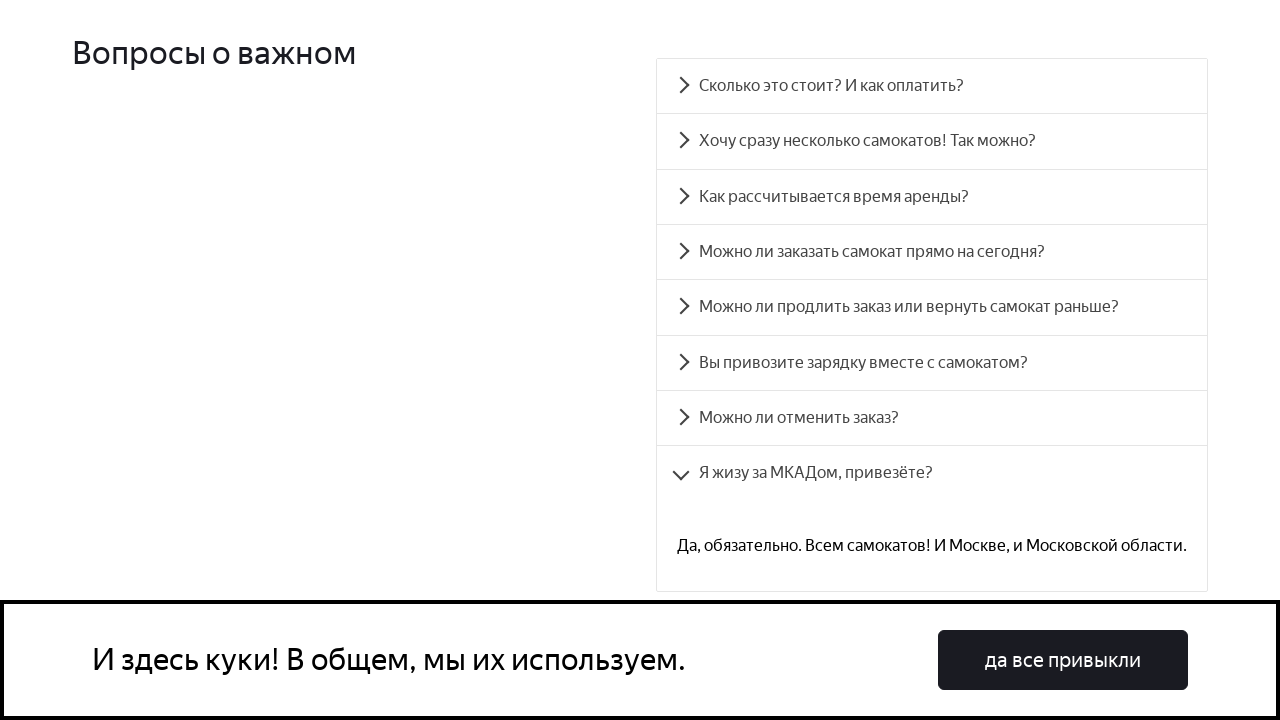